Navigates through multiple pages of Hacker News newest articles, clicking the "More" button to load additional pages, and verifies that articles are displayed in sorted order from newest to oldest.

Starting URL: https://news.ycombinator.com/newest

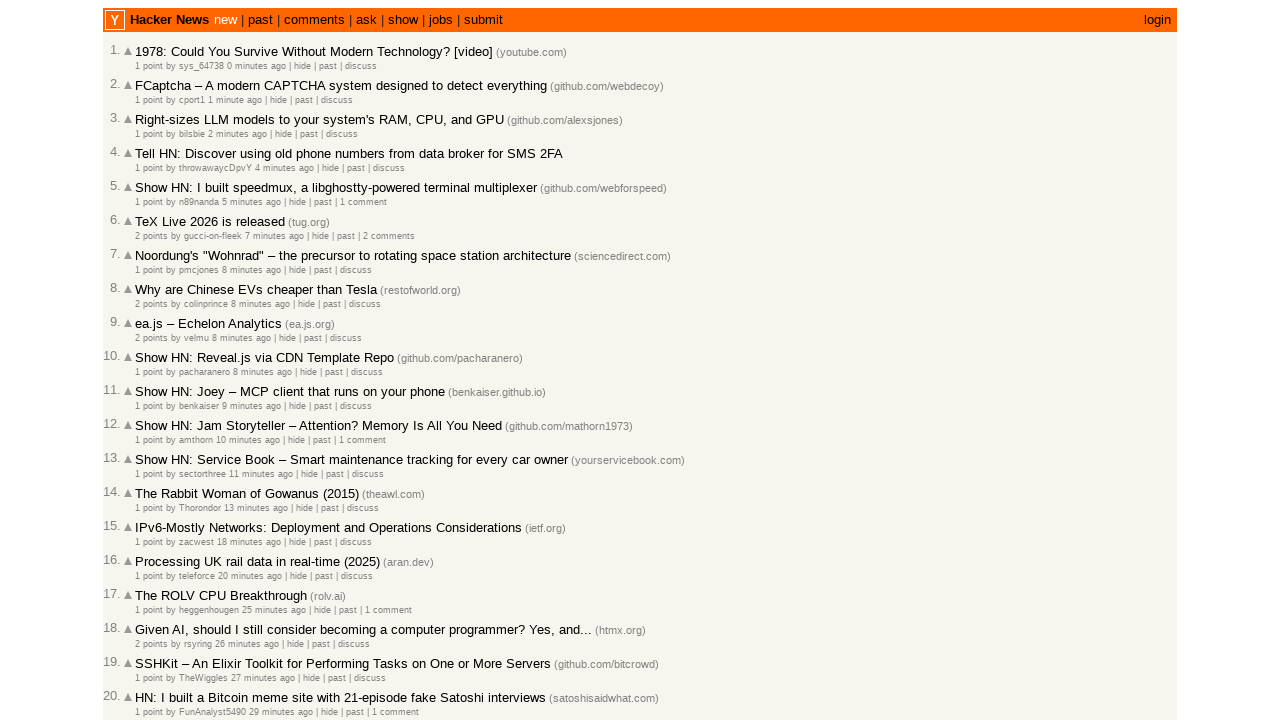

Waited for articles to load on the first page
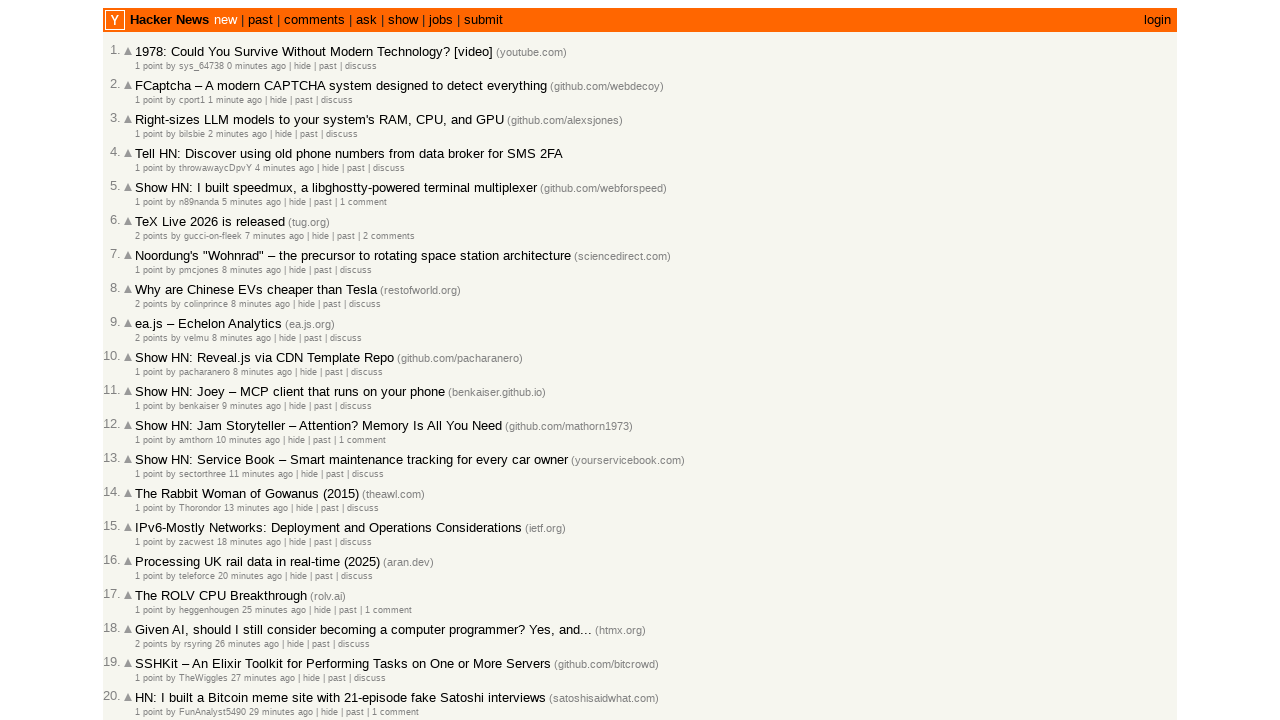

Checked if 'More' button exists
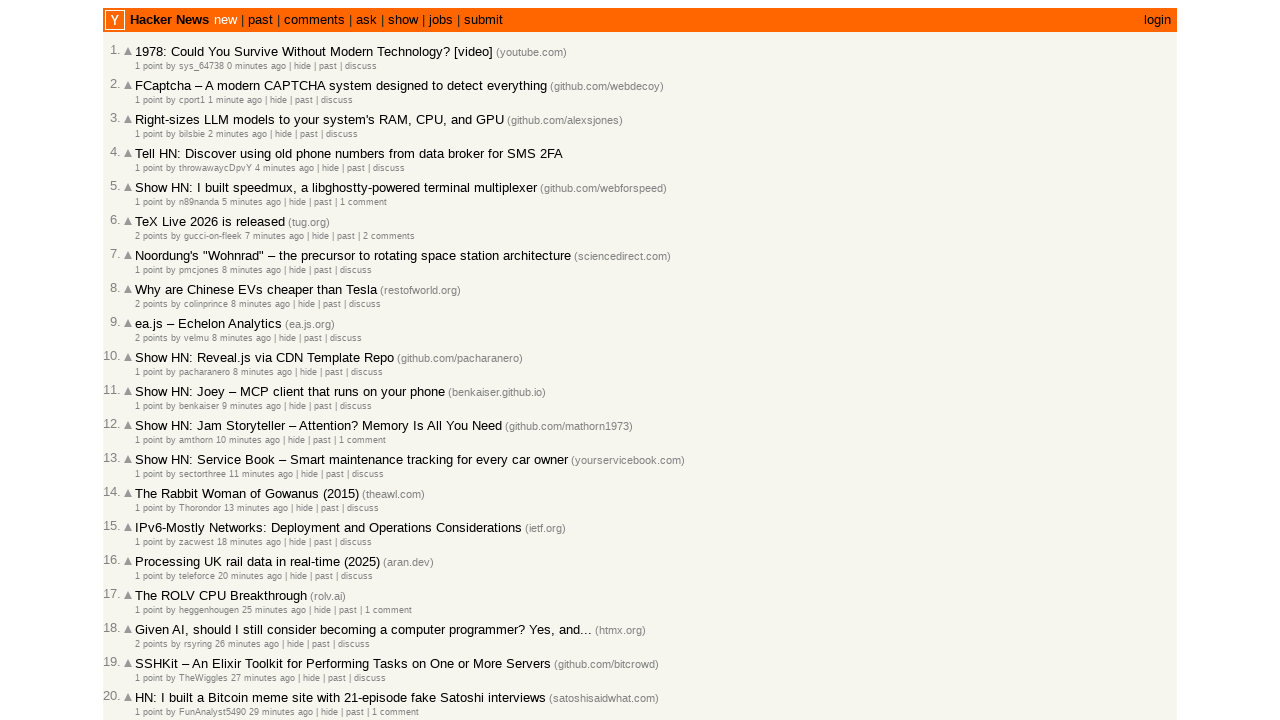

Clicked 'More' button to load next page of articles at (149, 616) on a.morelink
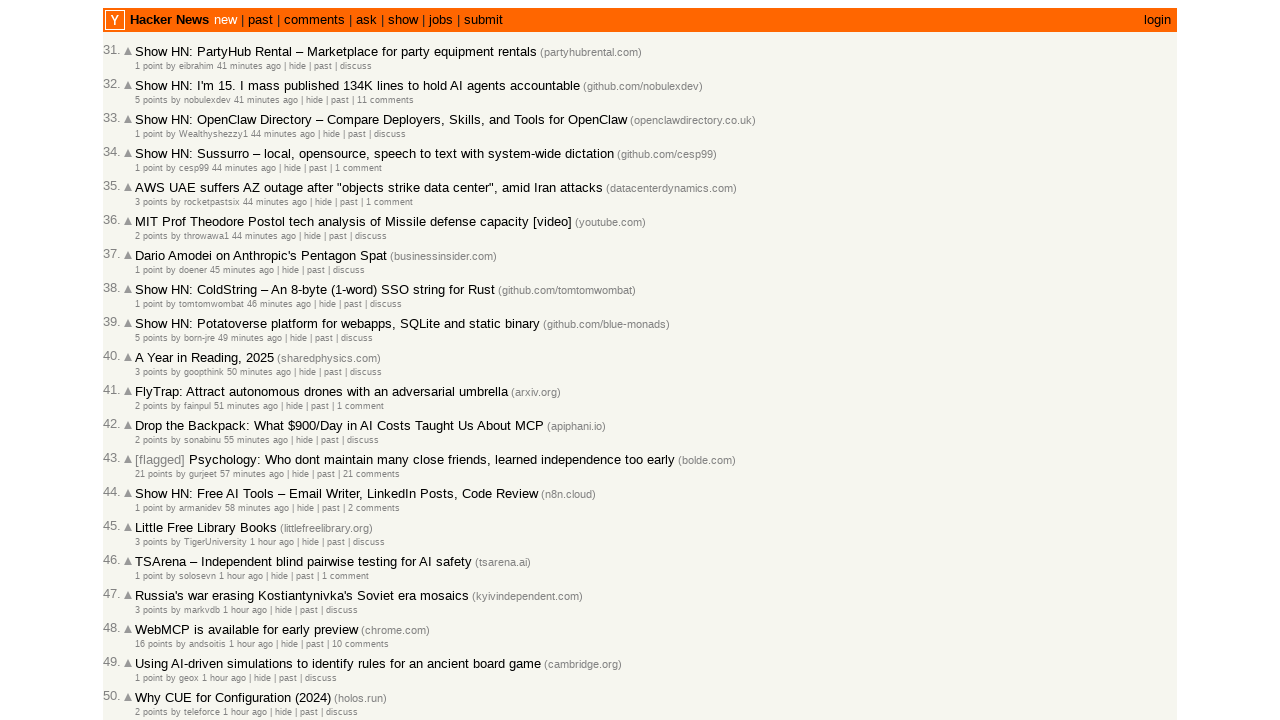

Waited for new articles to load on the next page
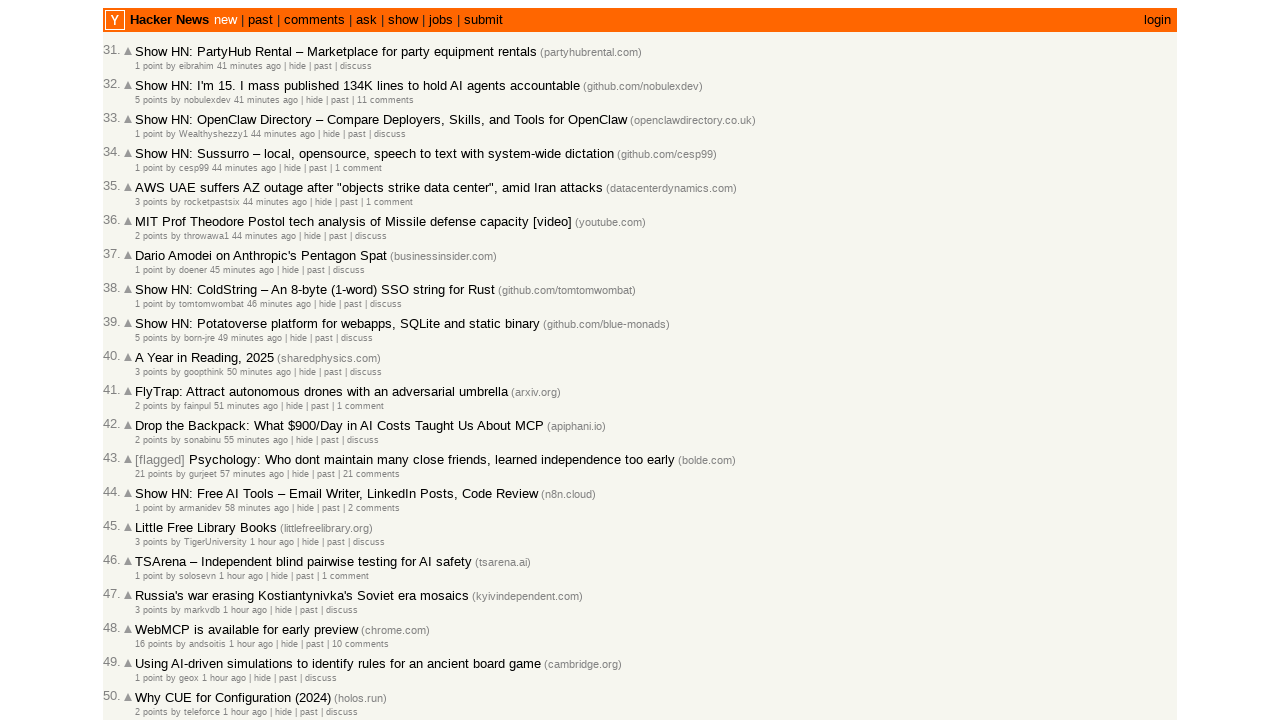

Checked if 'More' button exists
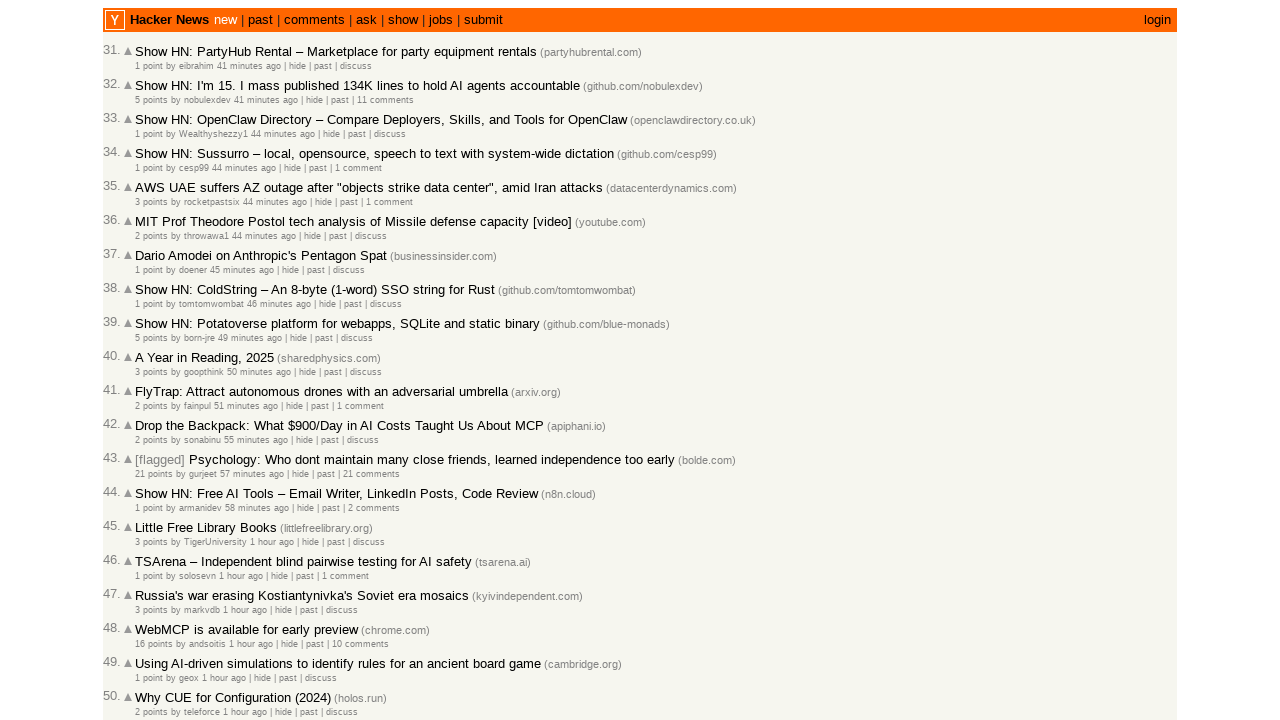

Clicked 'More' button to load next page of articles at (149, 616) on a.morelink
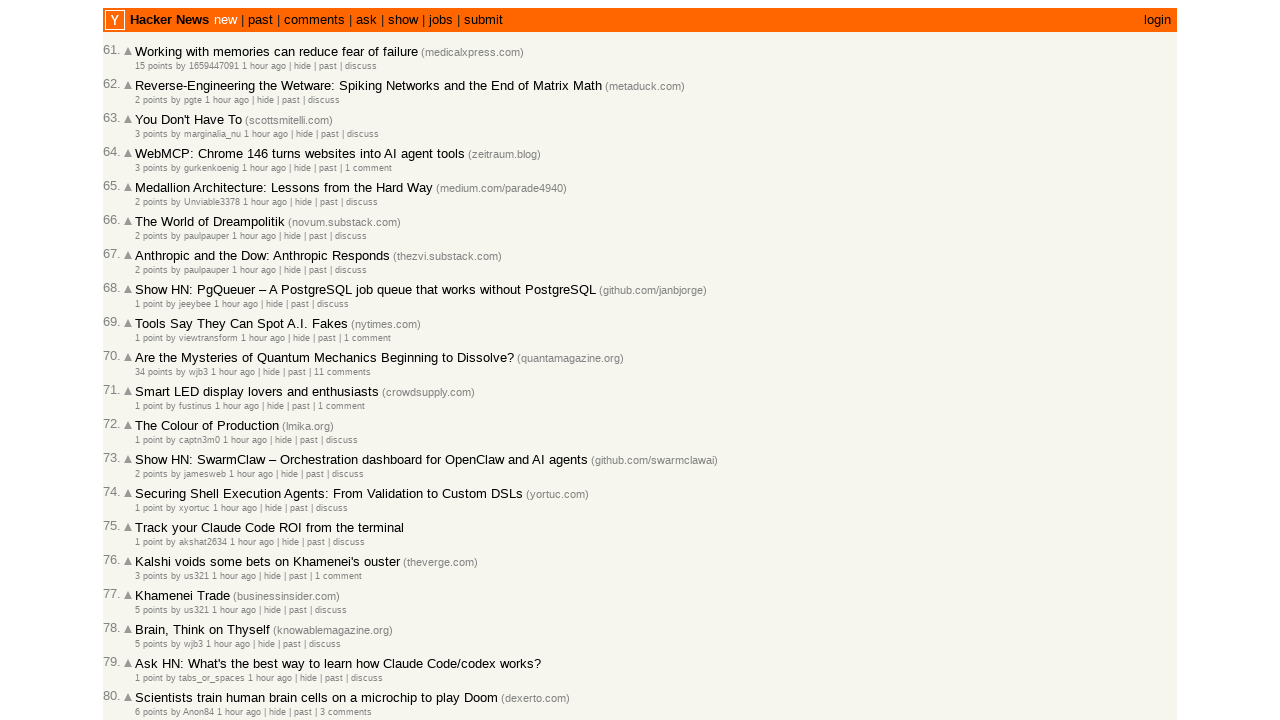

Waited for new articles to load on the next page
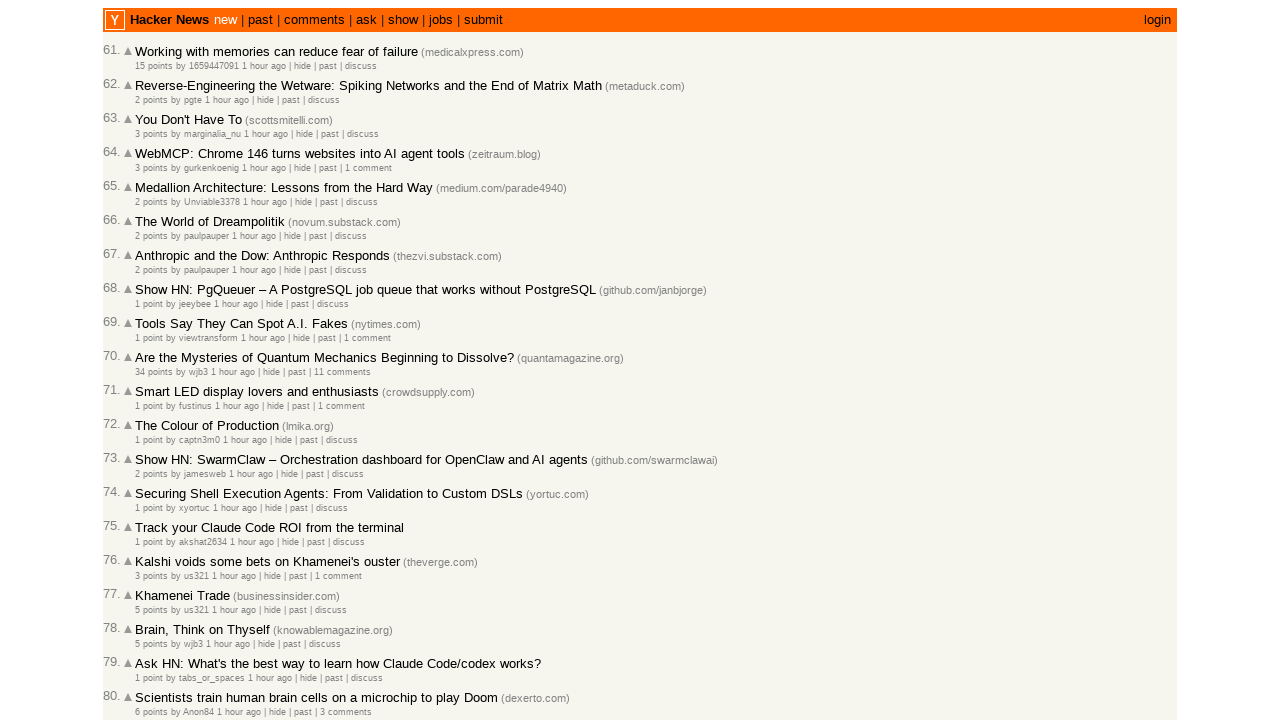

Checked if 'More' button exists
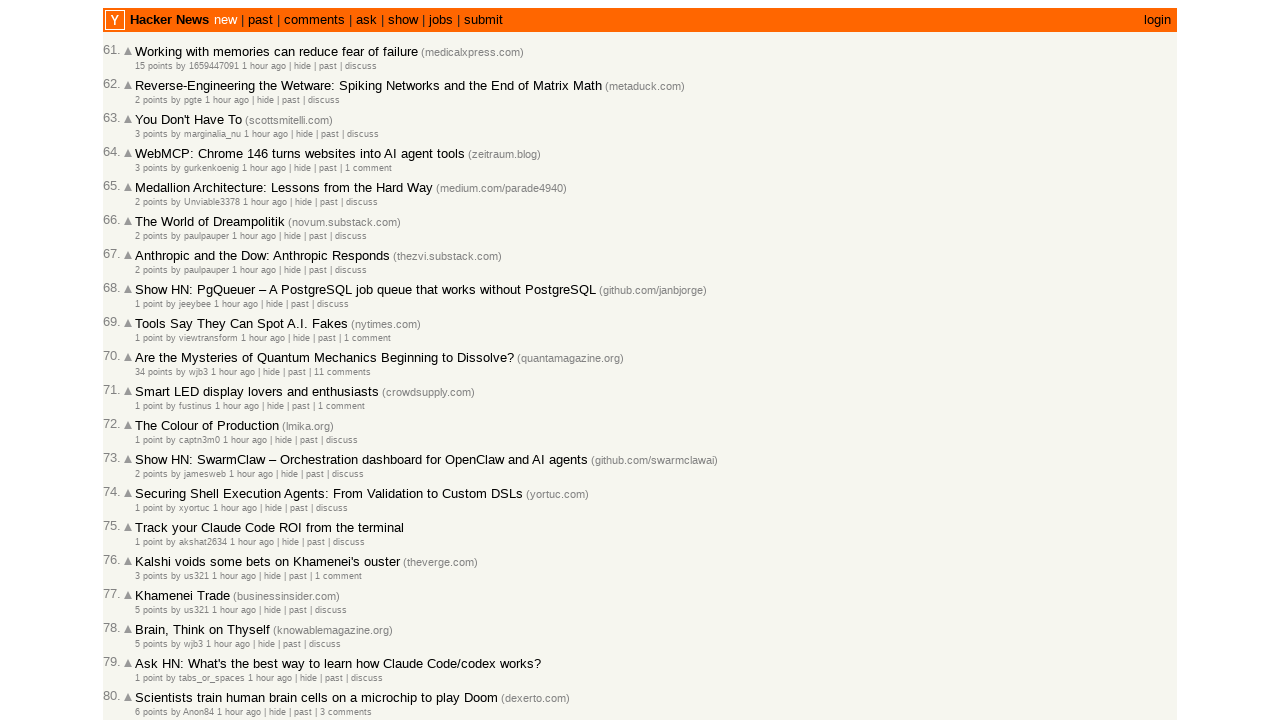

Clicked 'More' button to load next page of articles at (149, 616) on a.morelink
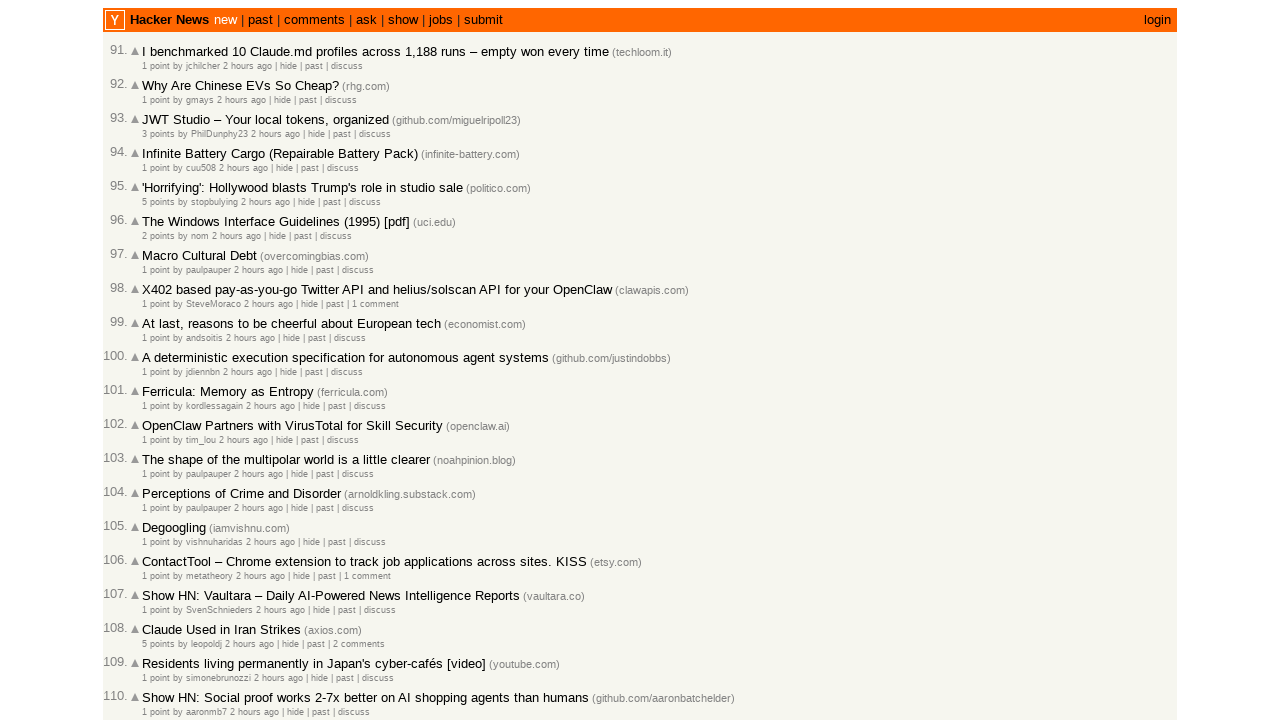

Waited for new articles to load on the next page
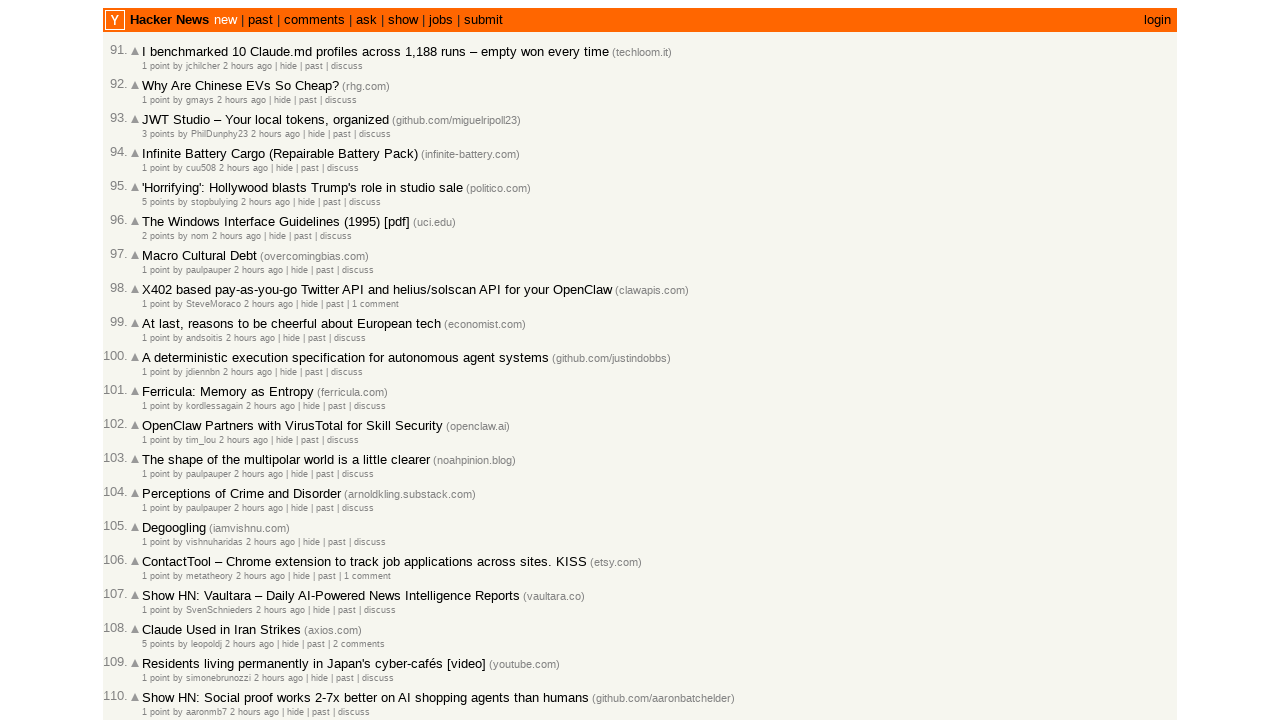

Verified articles are present on the final page
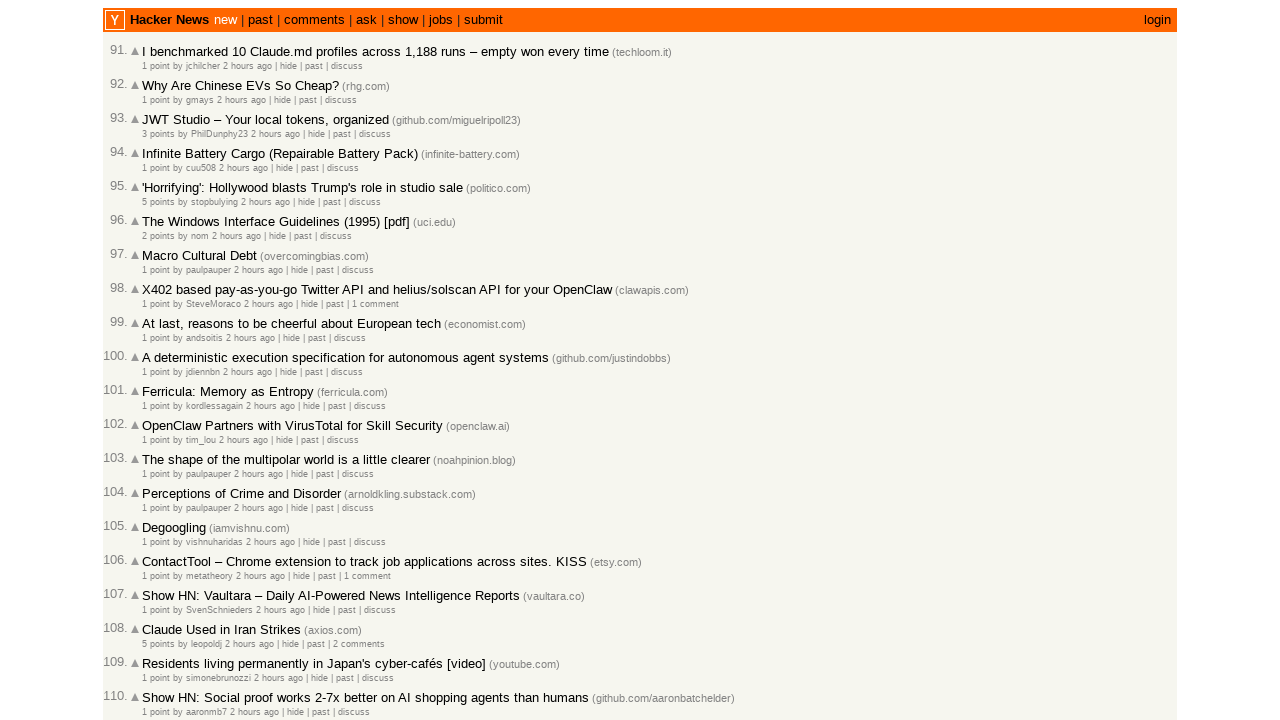

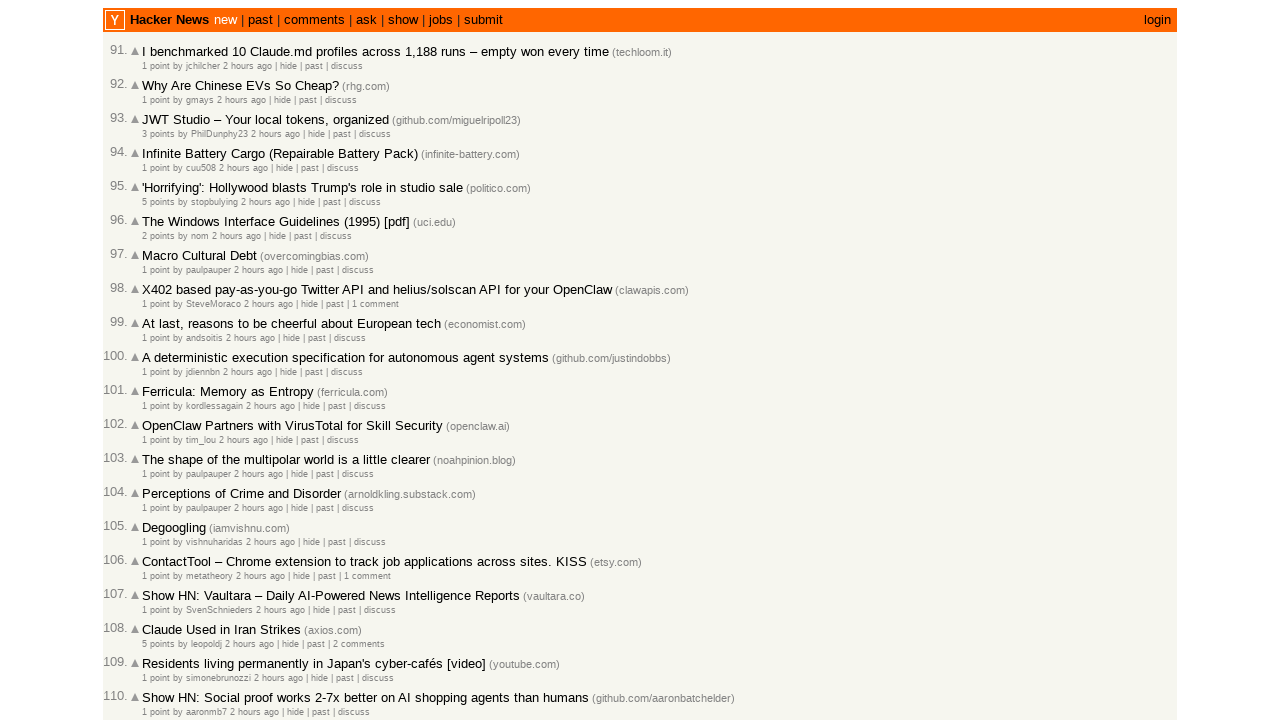